Tests browser window positioning by getting the current window position and then setting it to a new position (2, 2). This demonstrates browser window manipulation capabilities.

Starting URL: https://www.saucedemo.com/

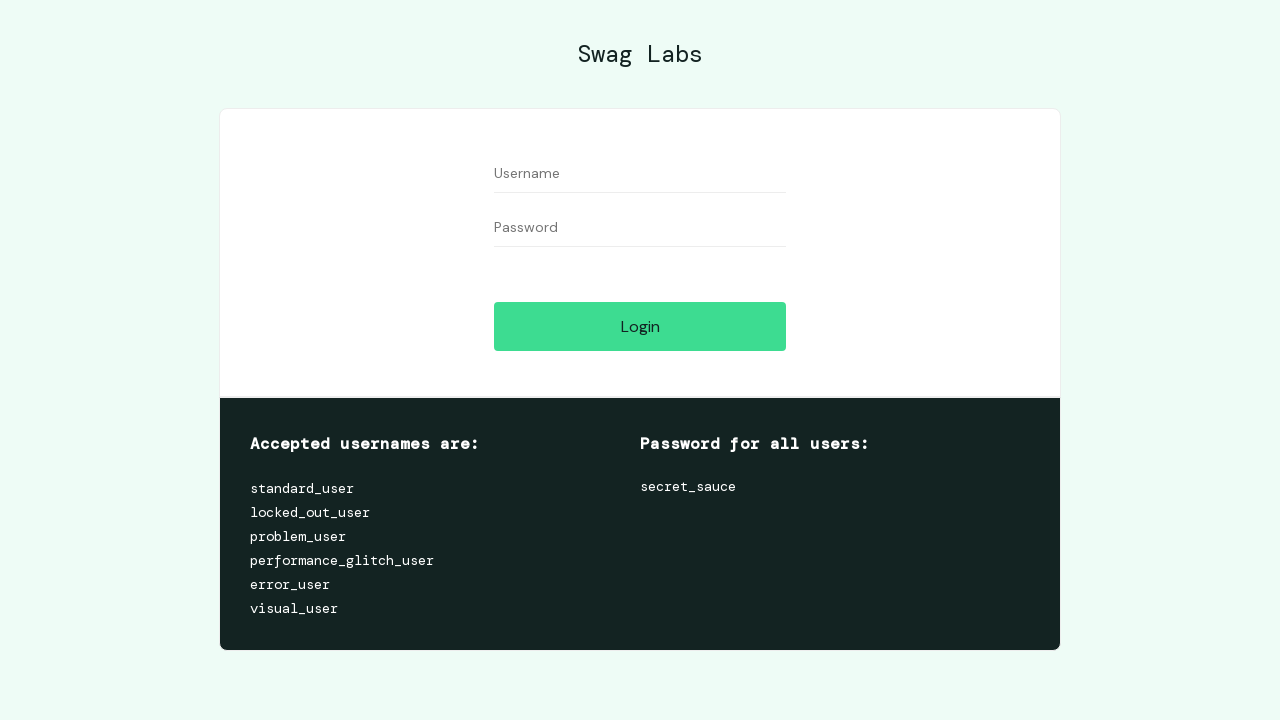

Retrieved current viewport size
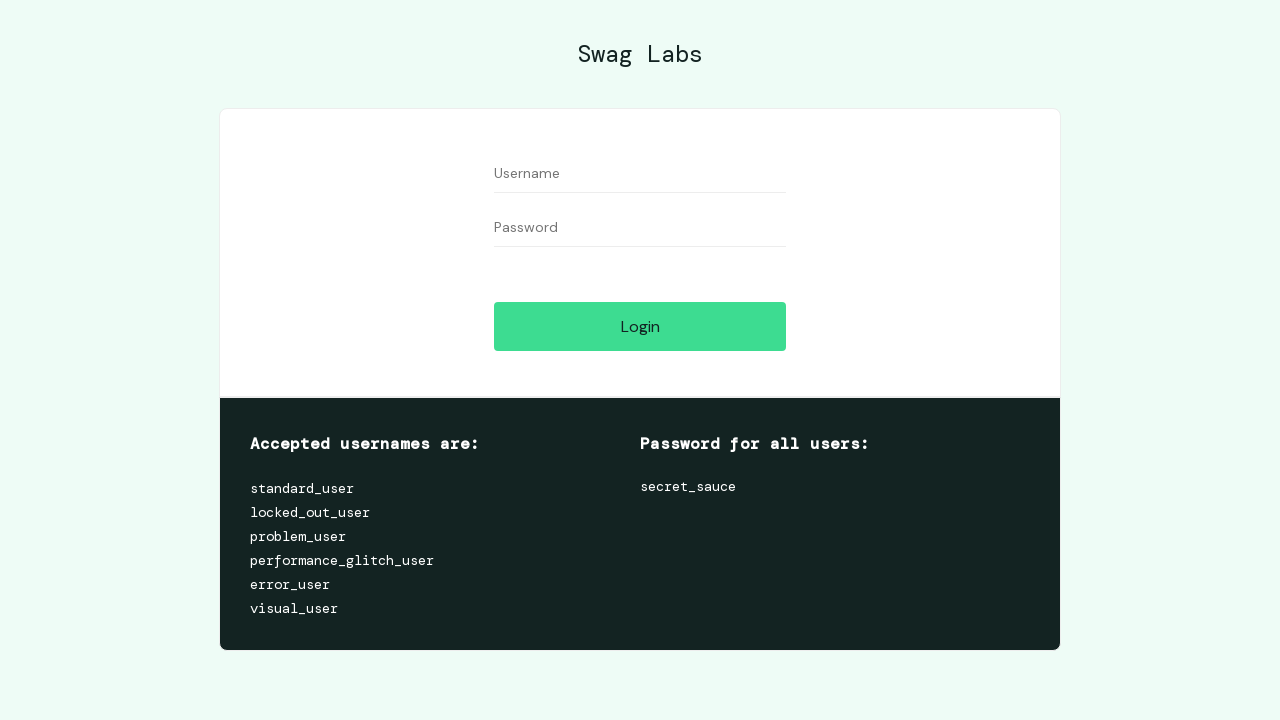

Set viewport size to 800x600 pixels
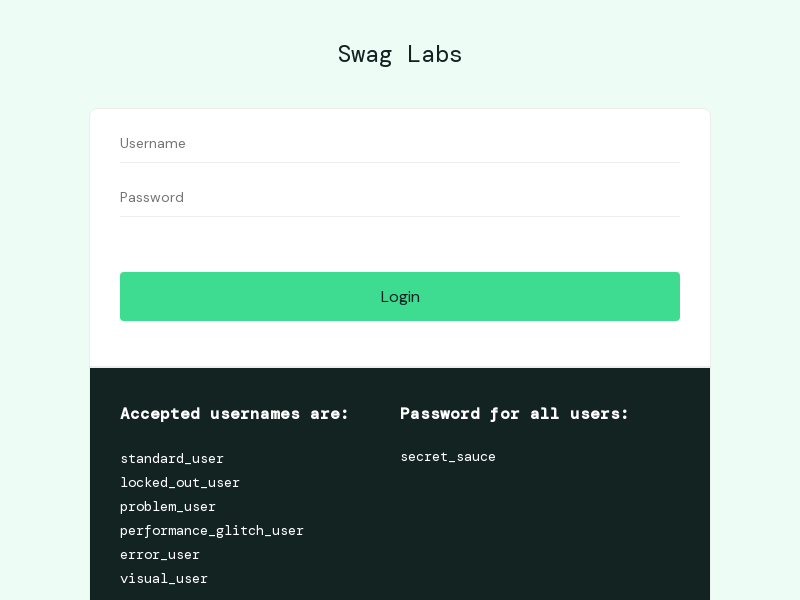

Waited 1 second for viewport resize to complete
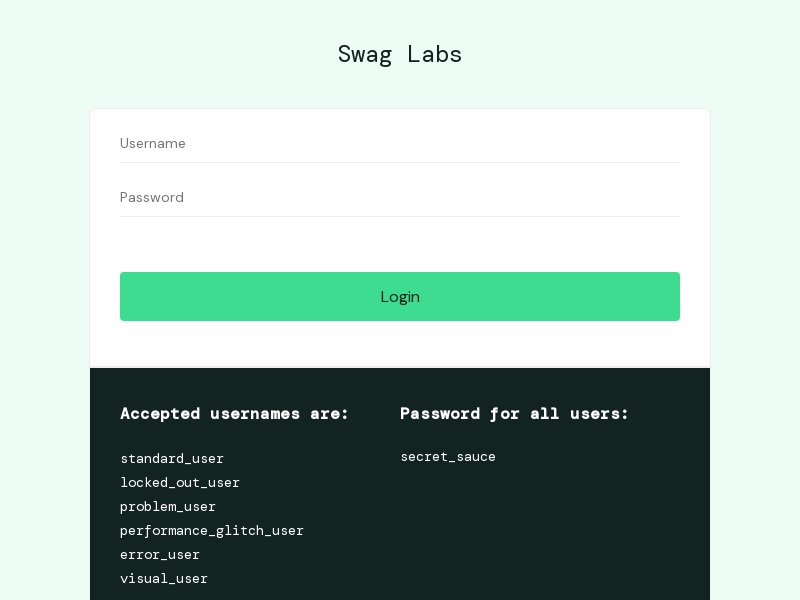

Verified page body element is present after resize
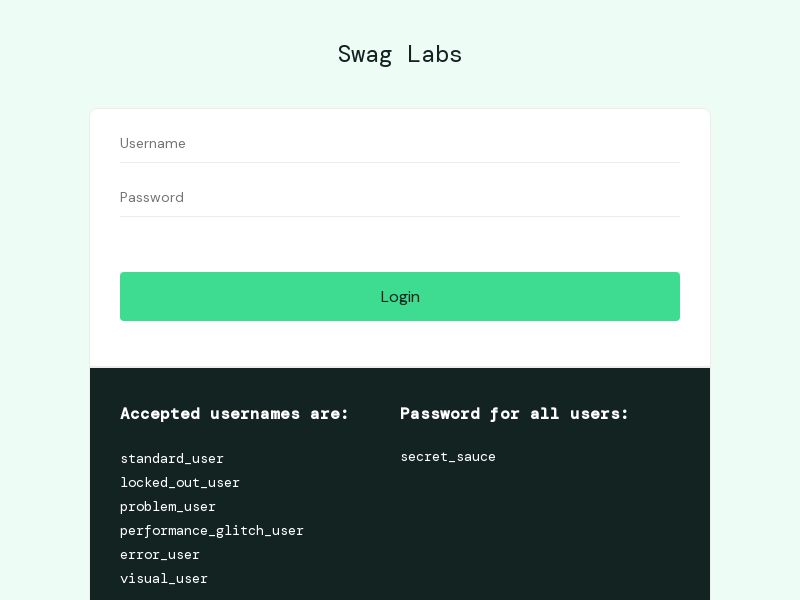

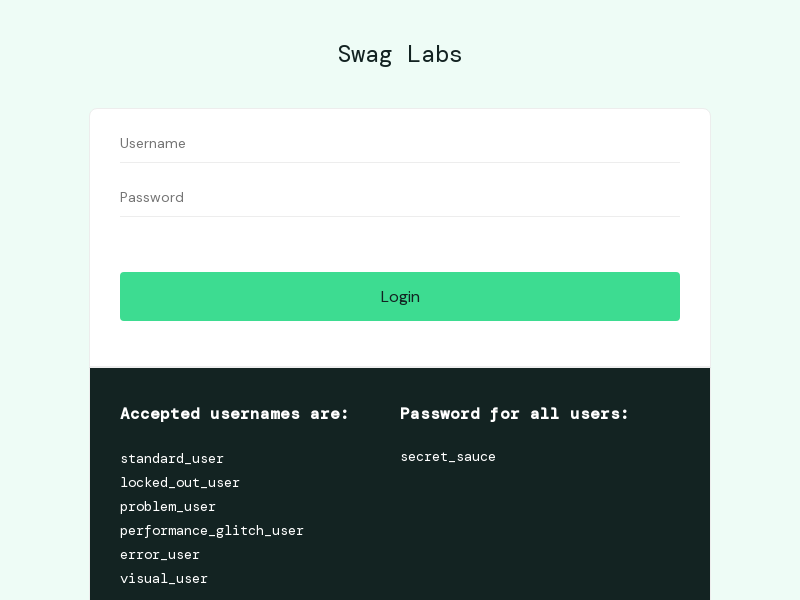